Tests Python.org search feature by searching for "pycon" and verifying that search results are displayed

Starting URL: http://www.python.org

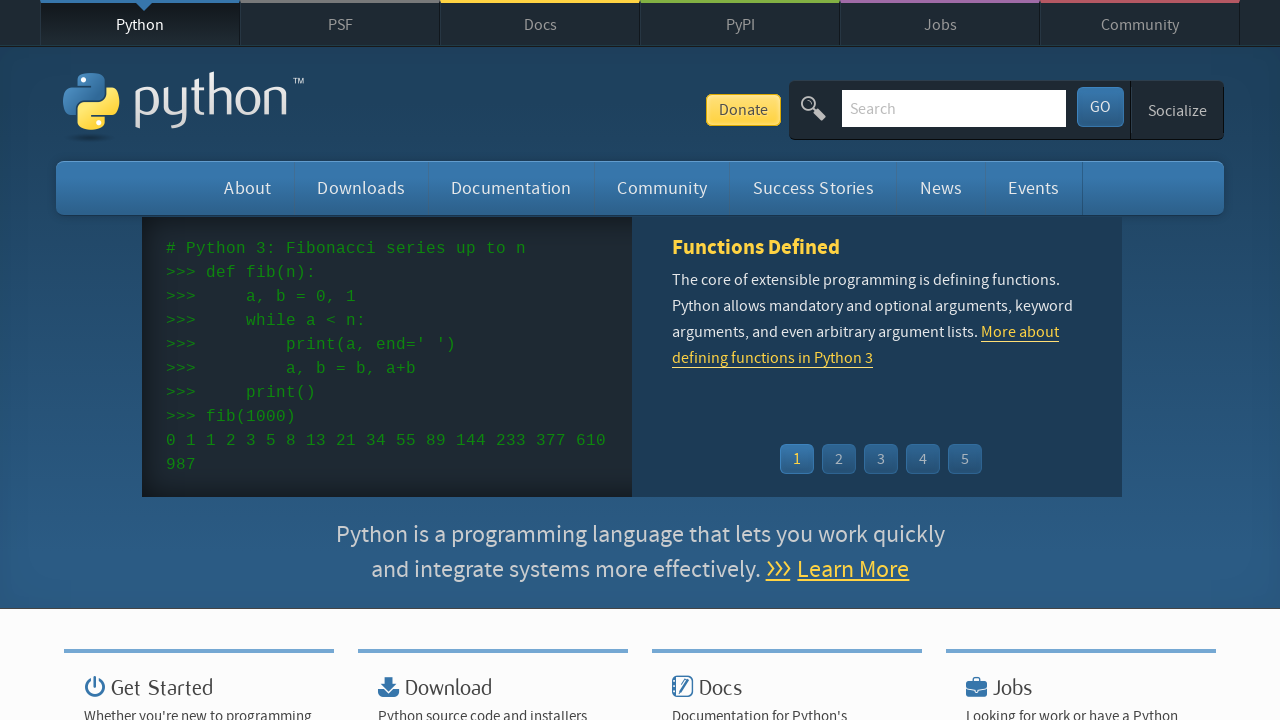

Verified page title contains 'Python'
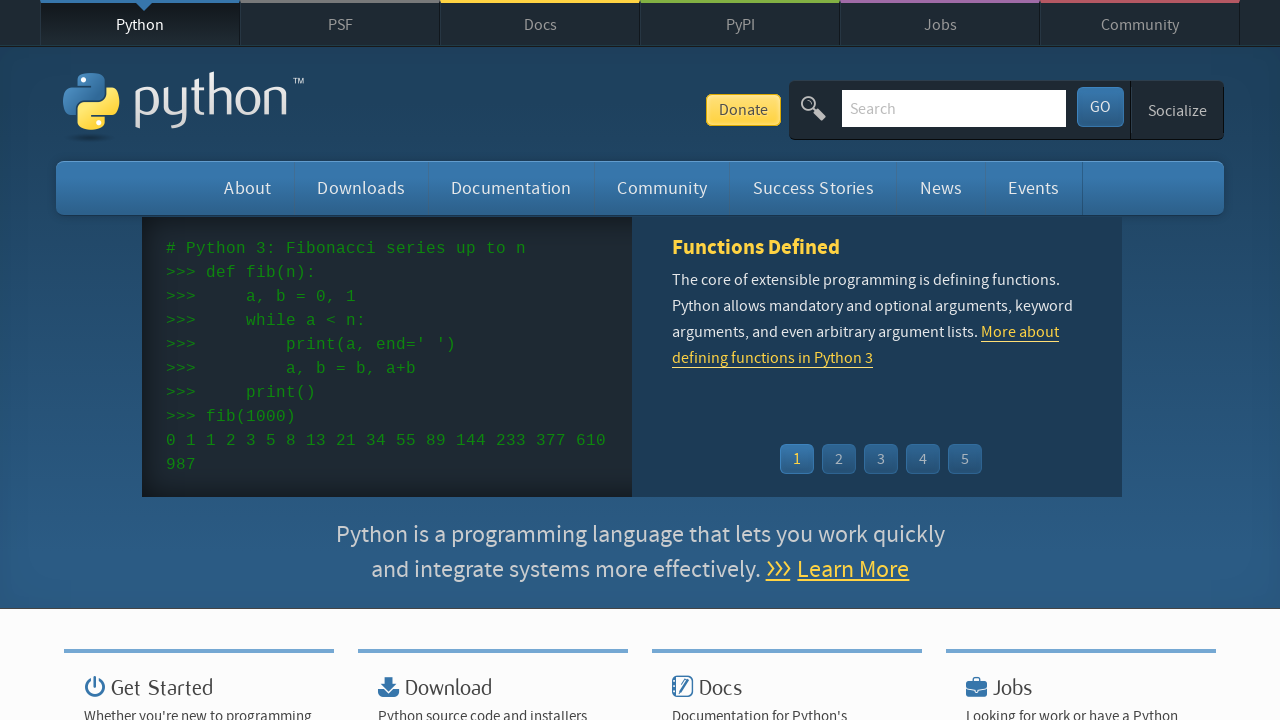

Filled search field with 'pycon' on input[name='q']
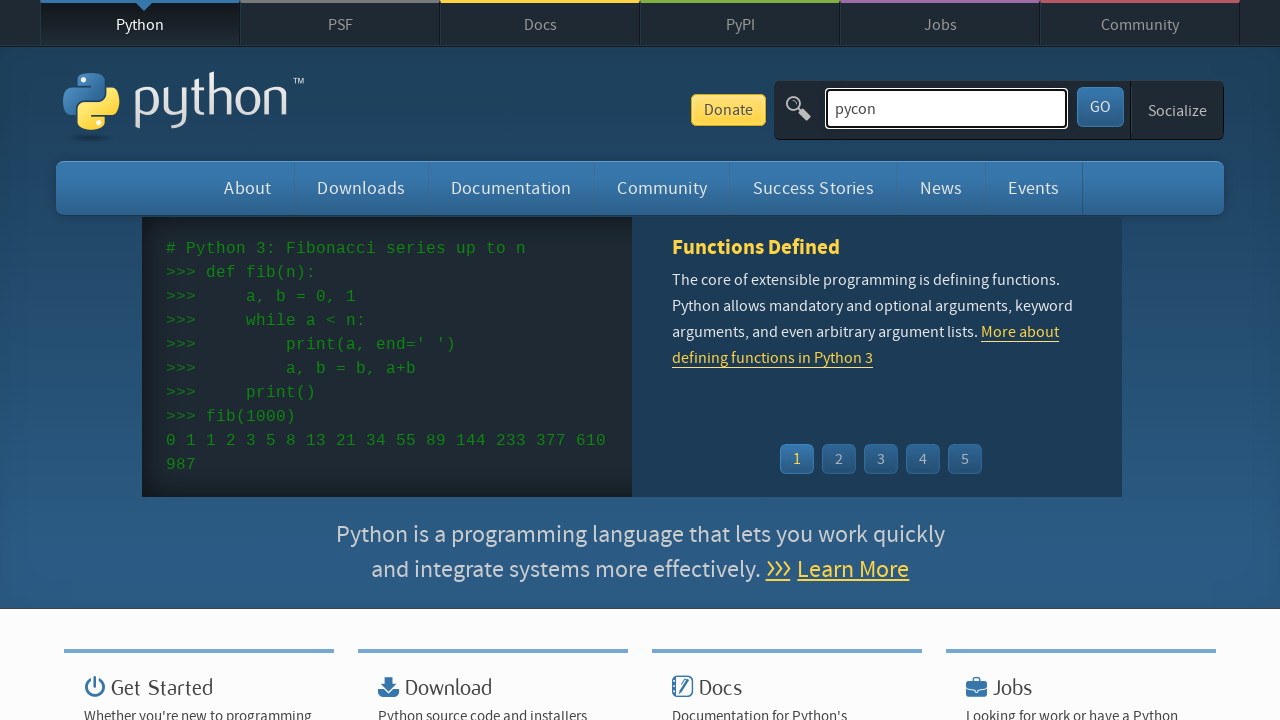

Clicked search submit button at (1100, 107) on button[type='submit']
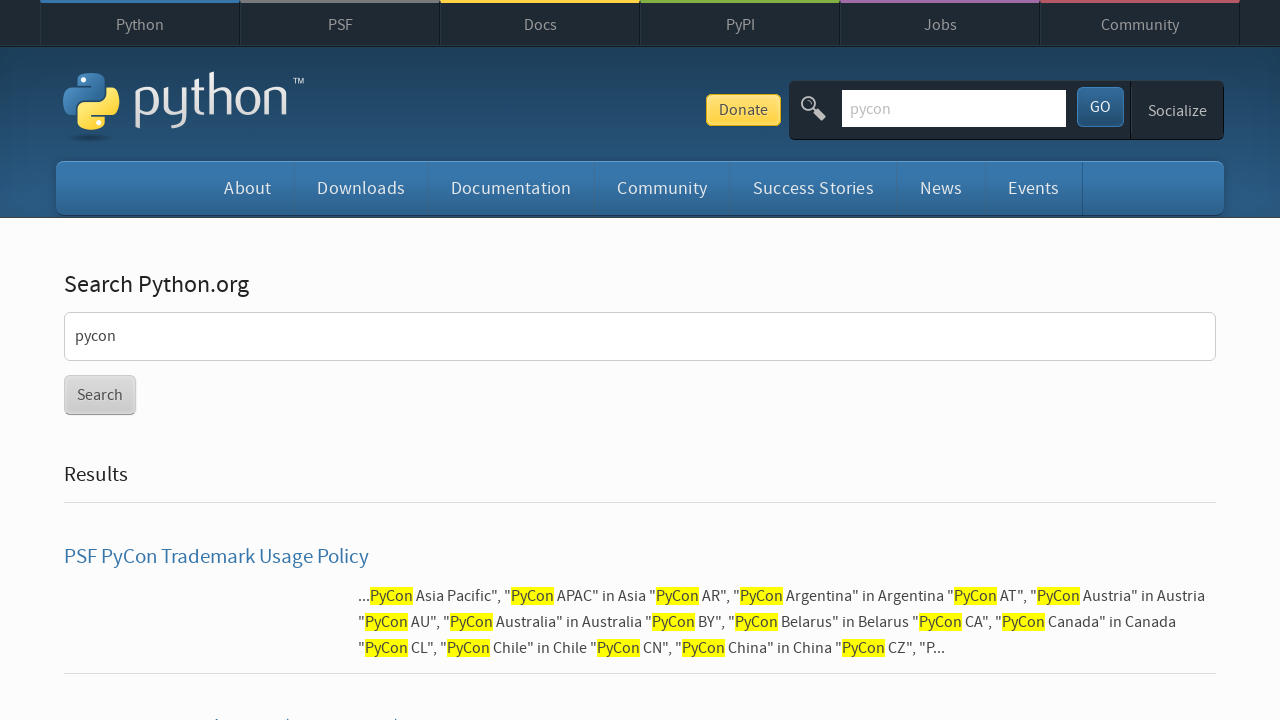

Search results loaded and displayed
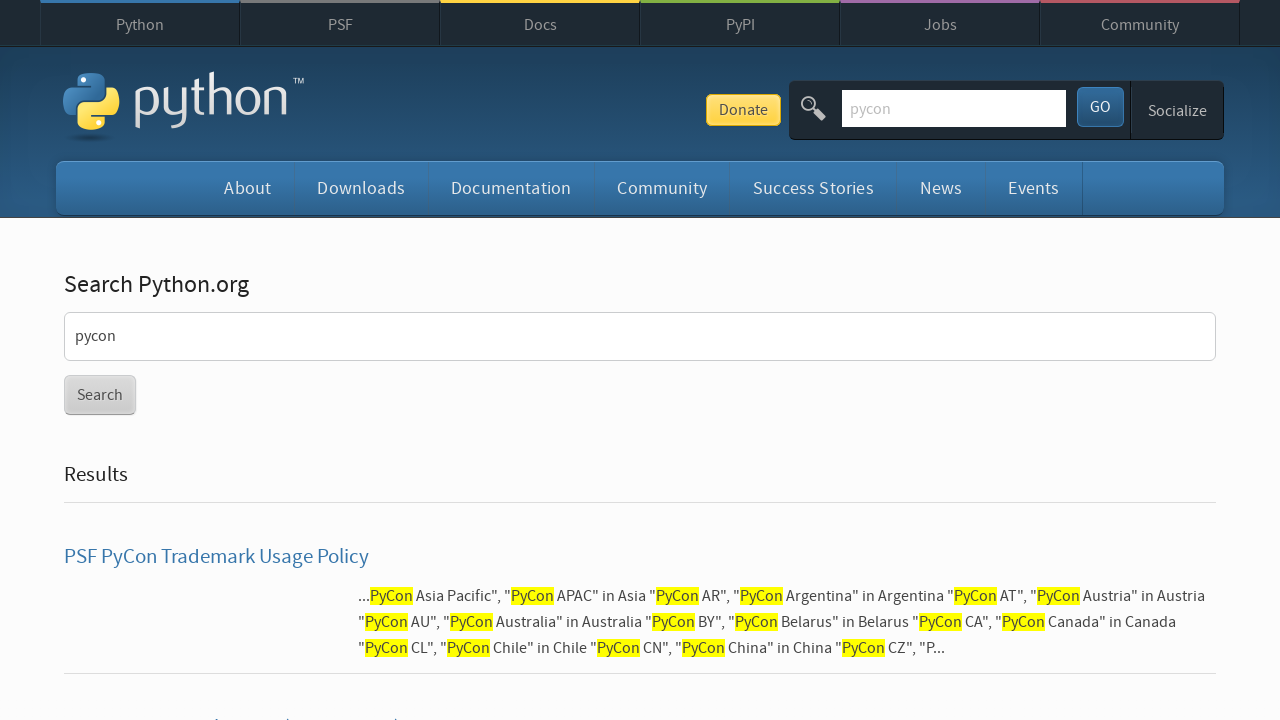

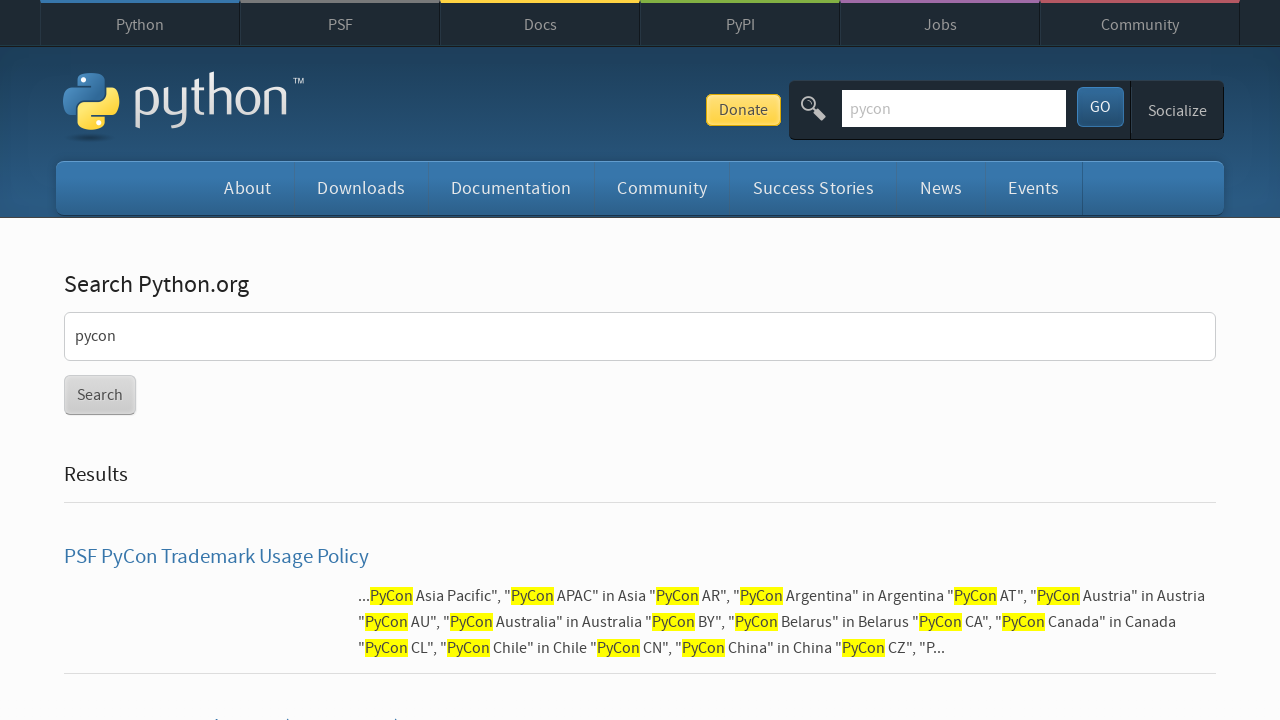